Tests that user can type text into the search text box

Starting URL: https://www.bigbasket.com

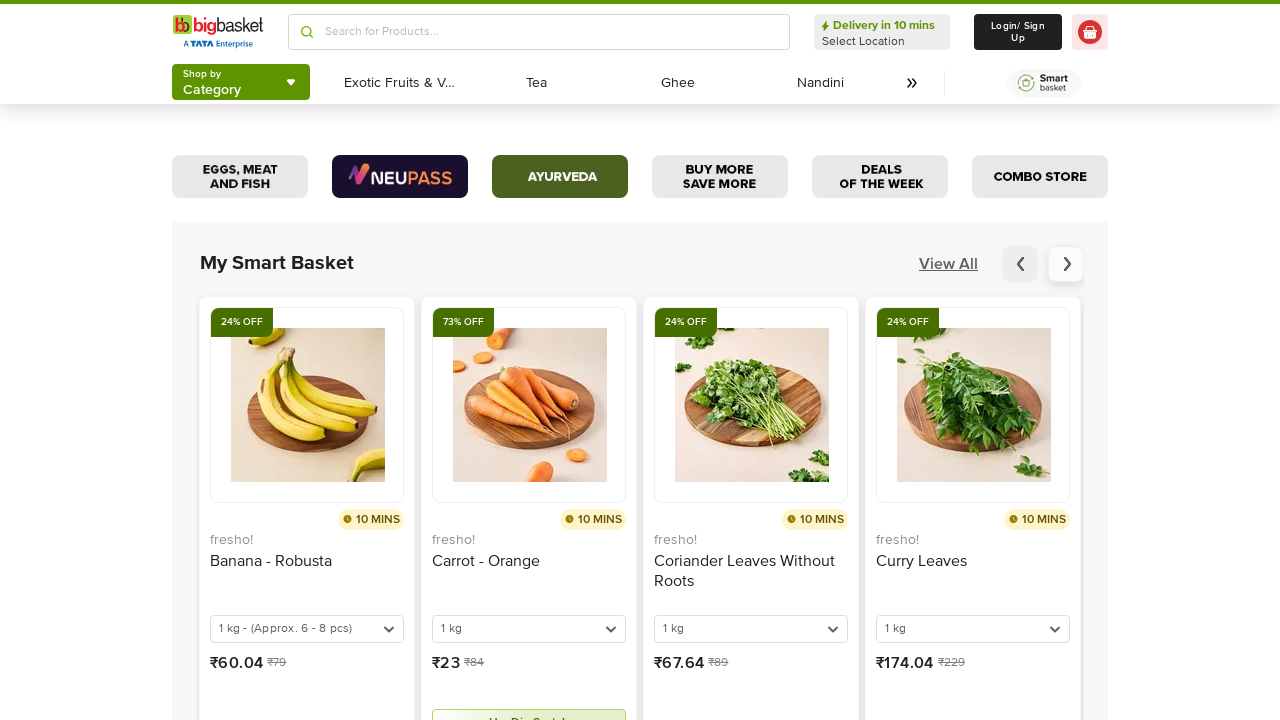

Located the search text box on BigBasket homepage
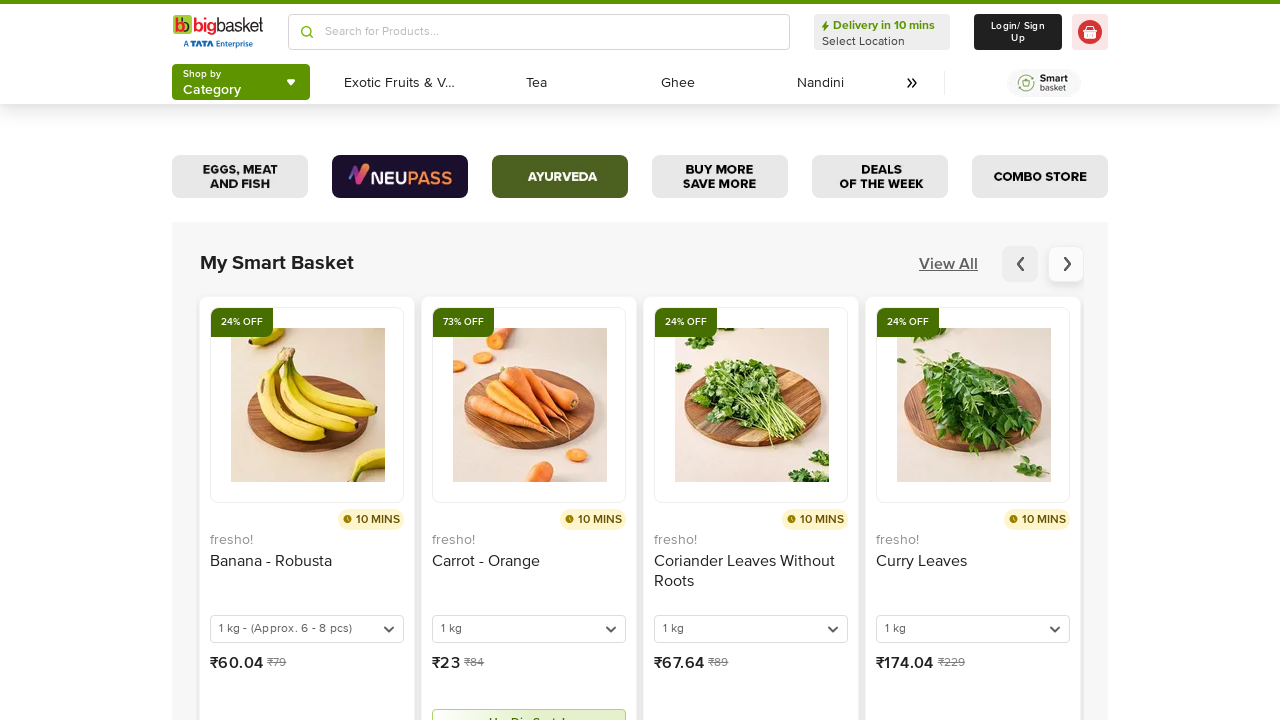

Typed 'Apple' into the search text box on input[placeholder='Search for Products...'] >> nth=1
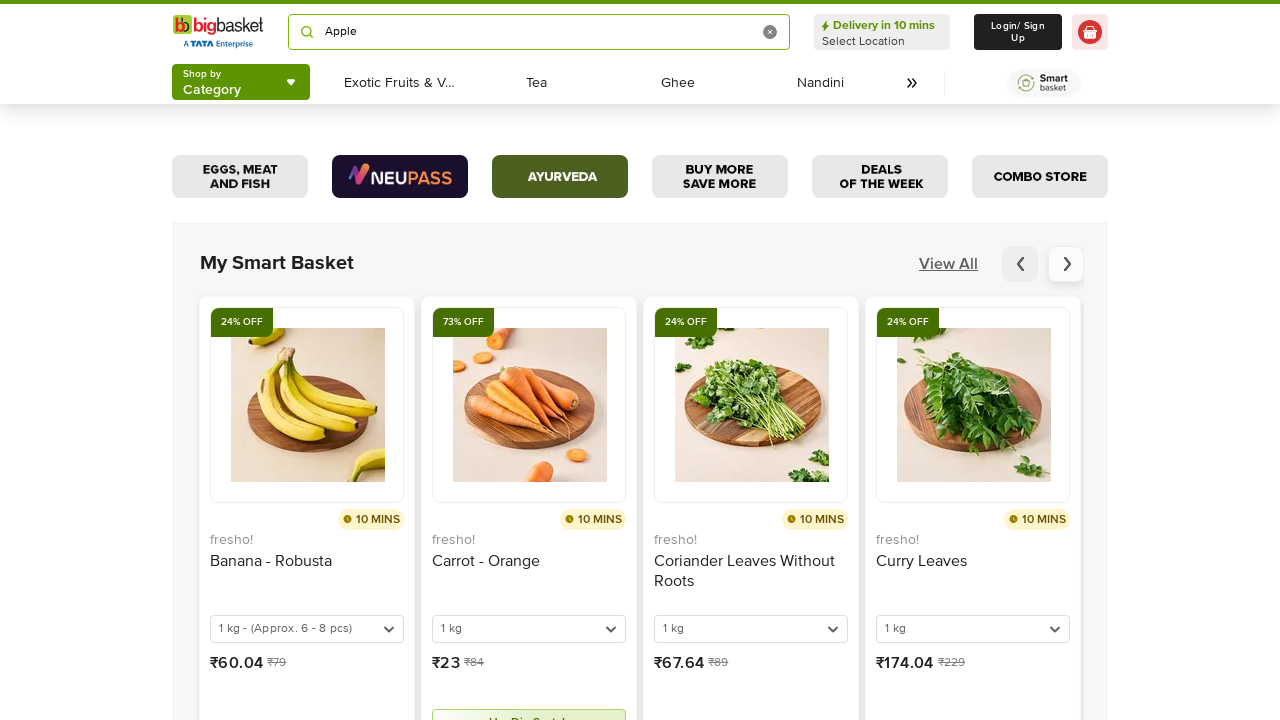

Retrieved the input value from search text box
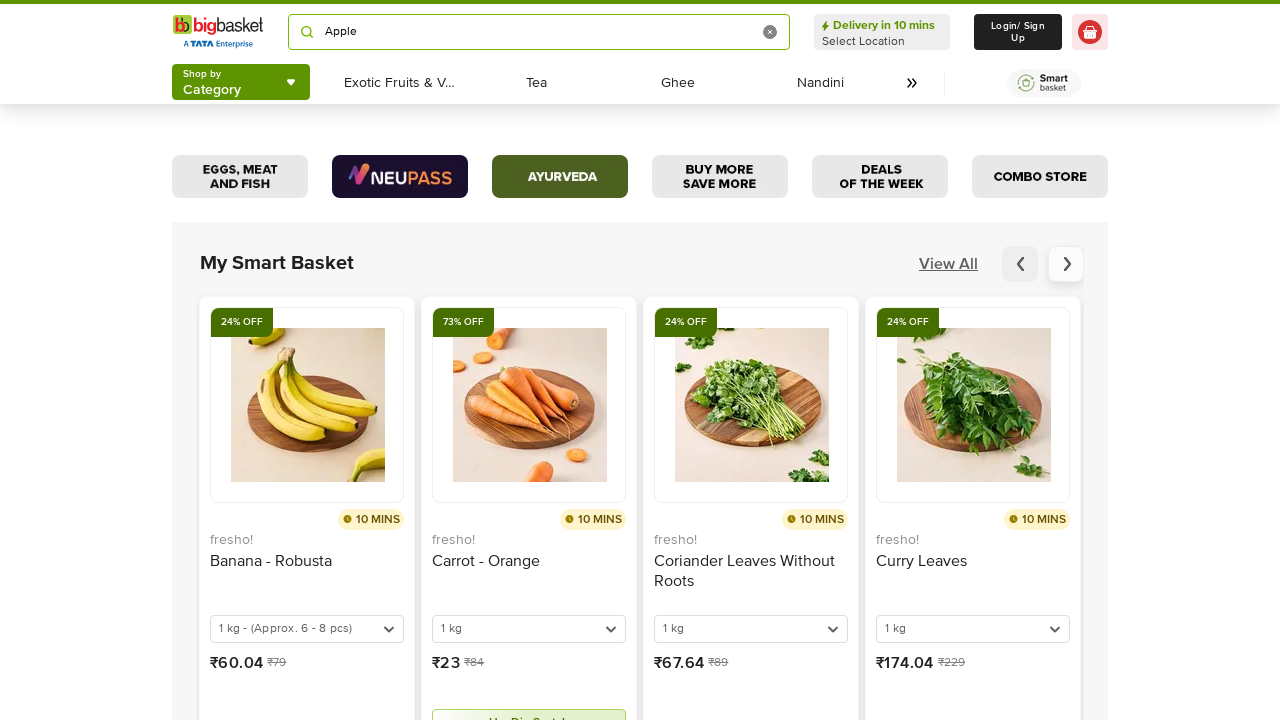

Verified that search text box contains 'Apple'
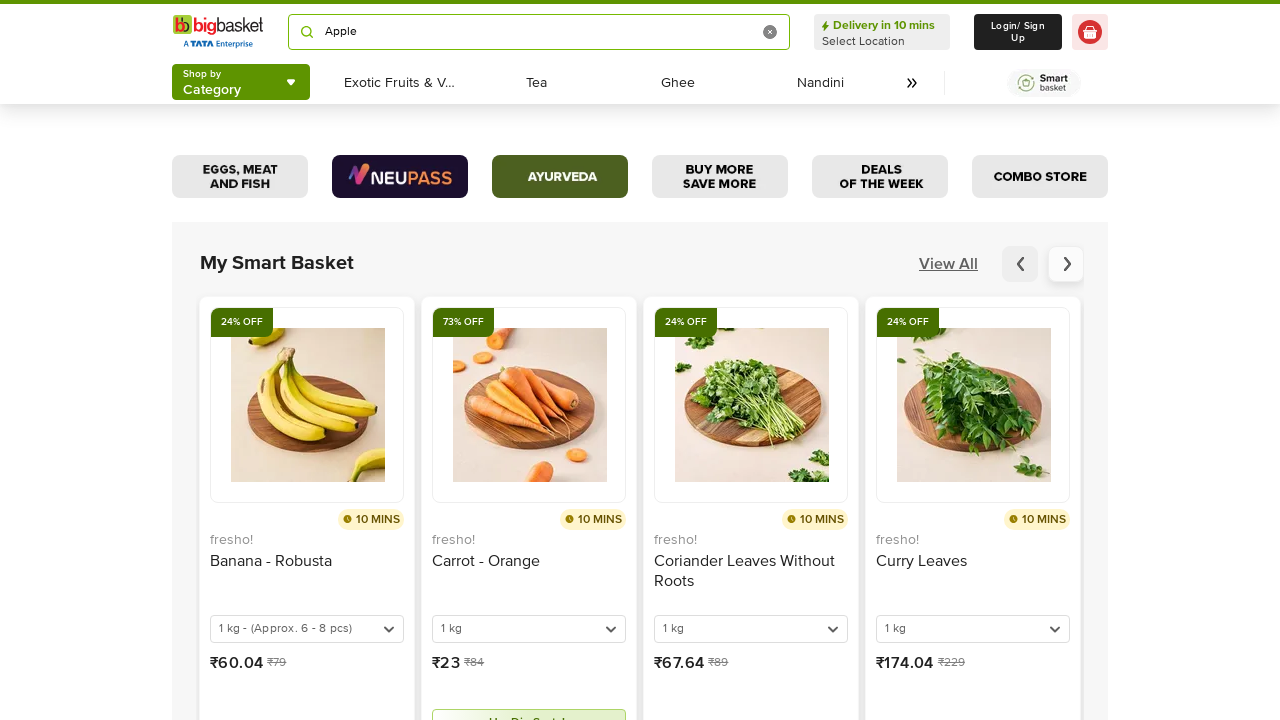

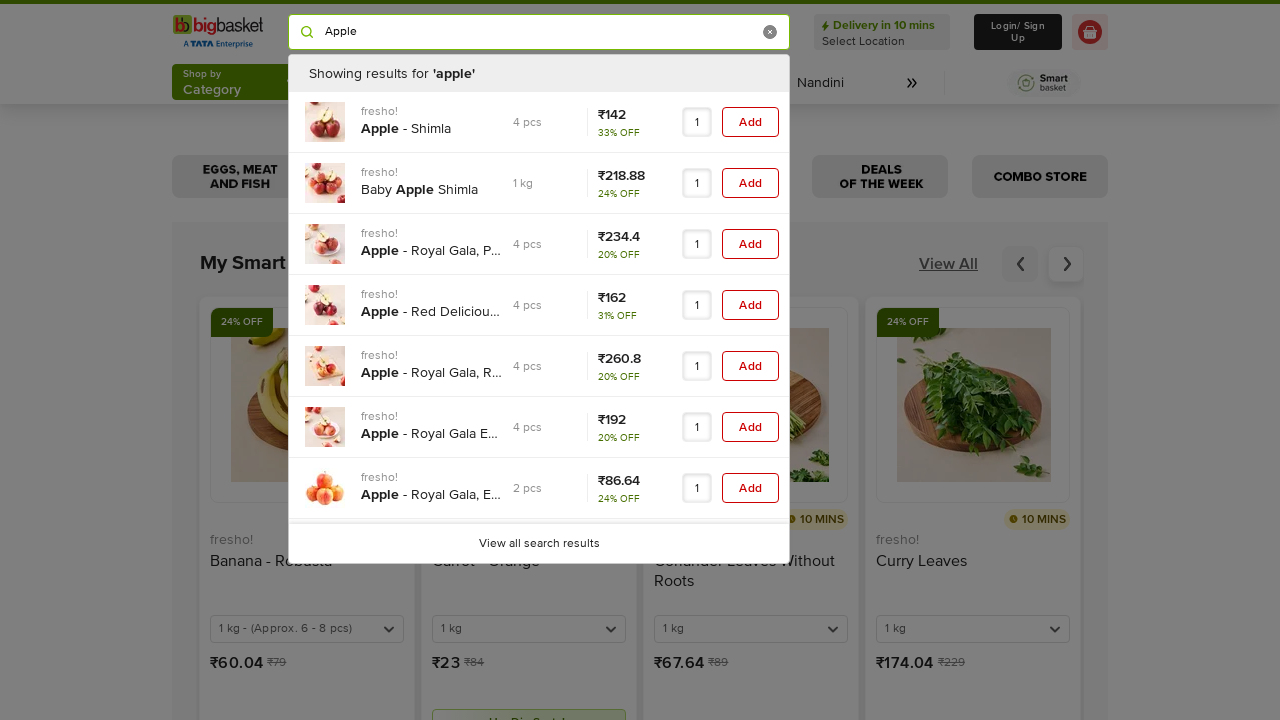